Tests that clicking the login tab in the authentication form displays the username input field

Starting URL: https://b2c.passport.rt.ru/account_b2c/page

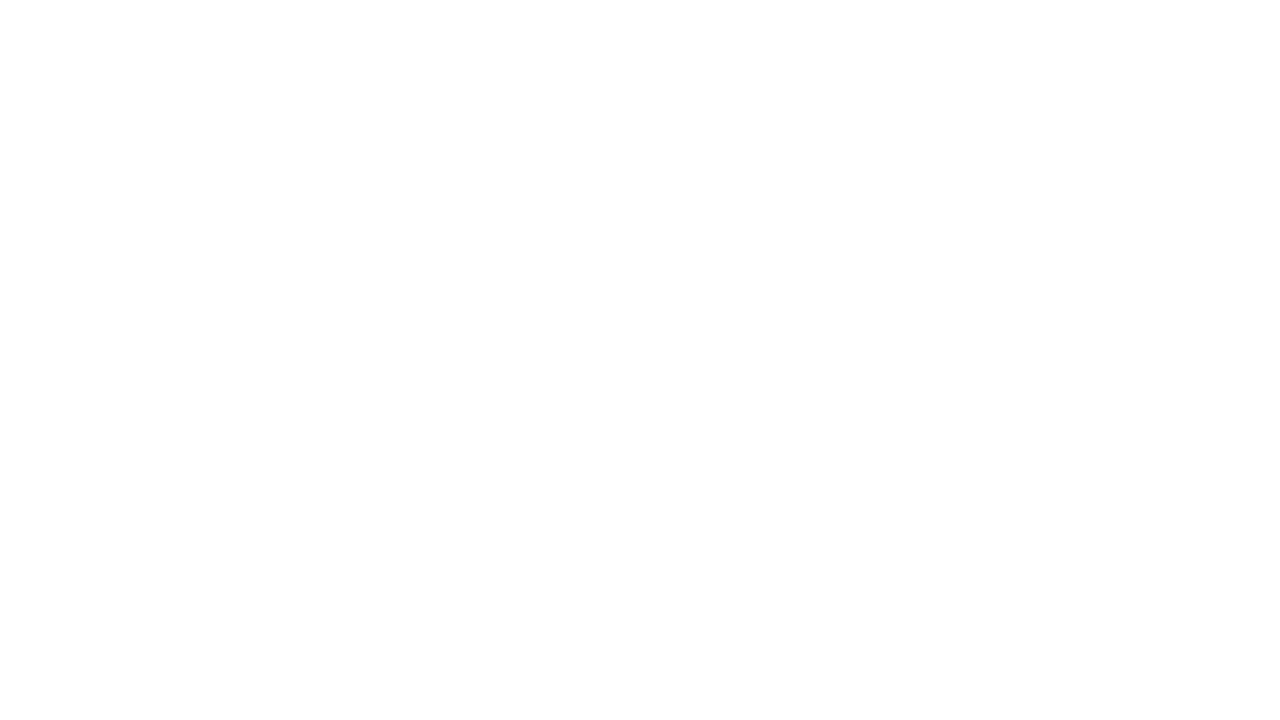

Clicked the login tab in the authentication form at (936, 175) on xpath=//*[@id="t-btn-tab-login"]
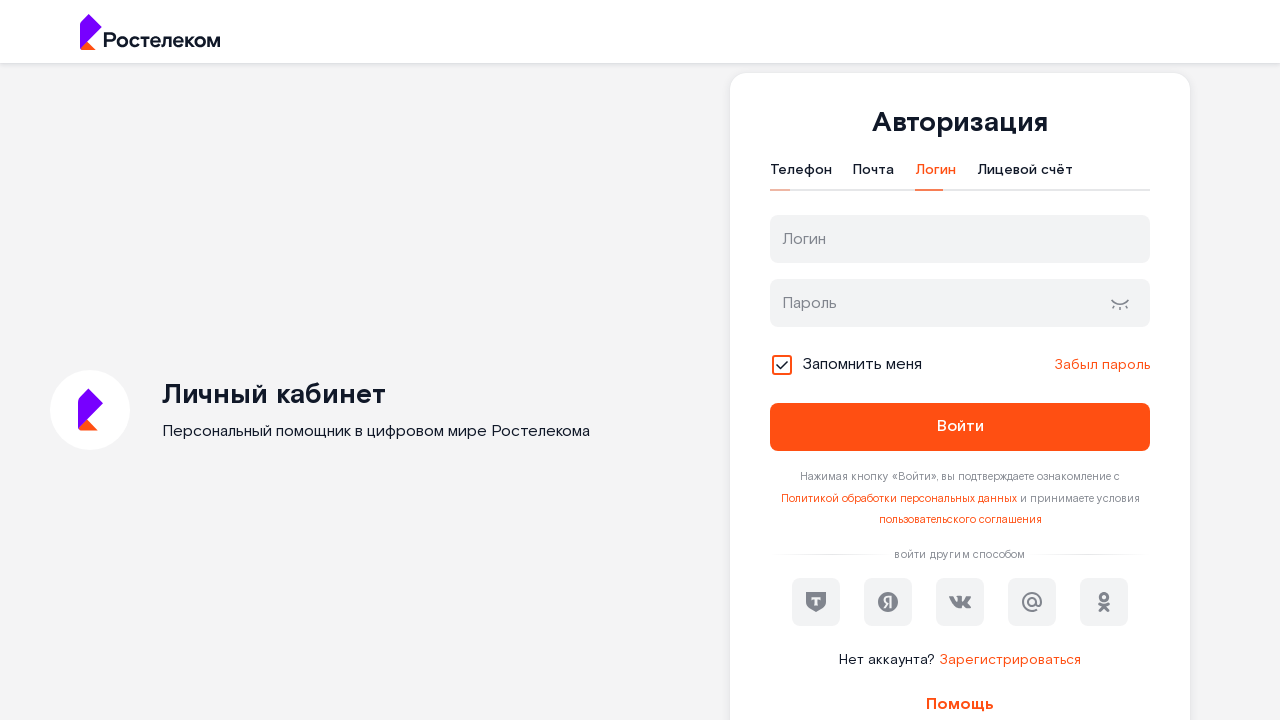

Username input field is now visible in the login form
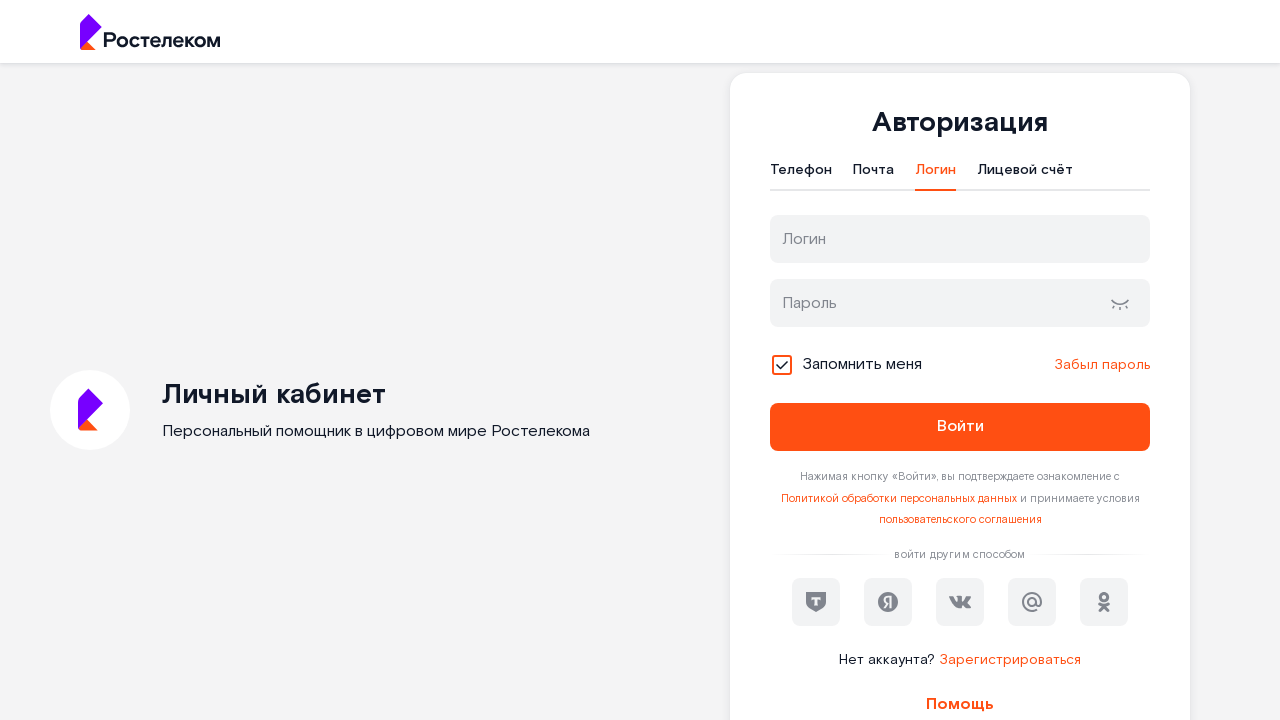

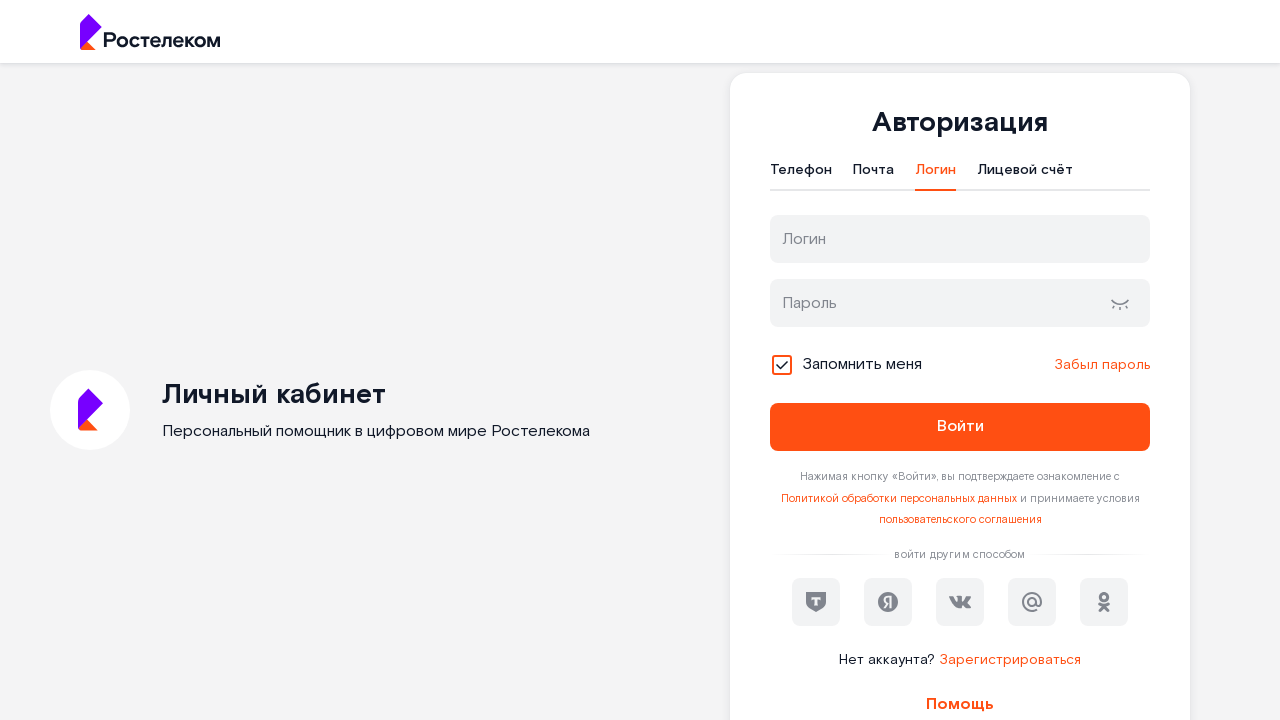